Tests form validation by clicking the SignUp button without filling any fields and verifying that an error message is displayed

Starting URL: https://popageorgianvictor.github.io/PUBLISHED-WEBPAGES/login_sign_up#signup

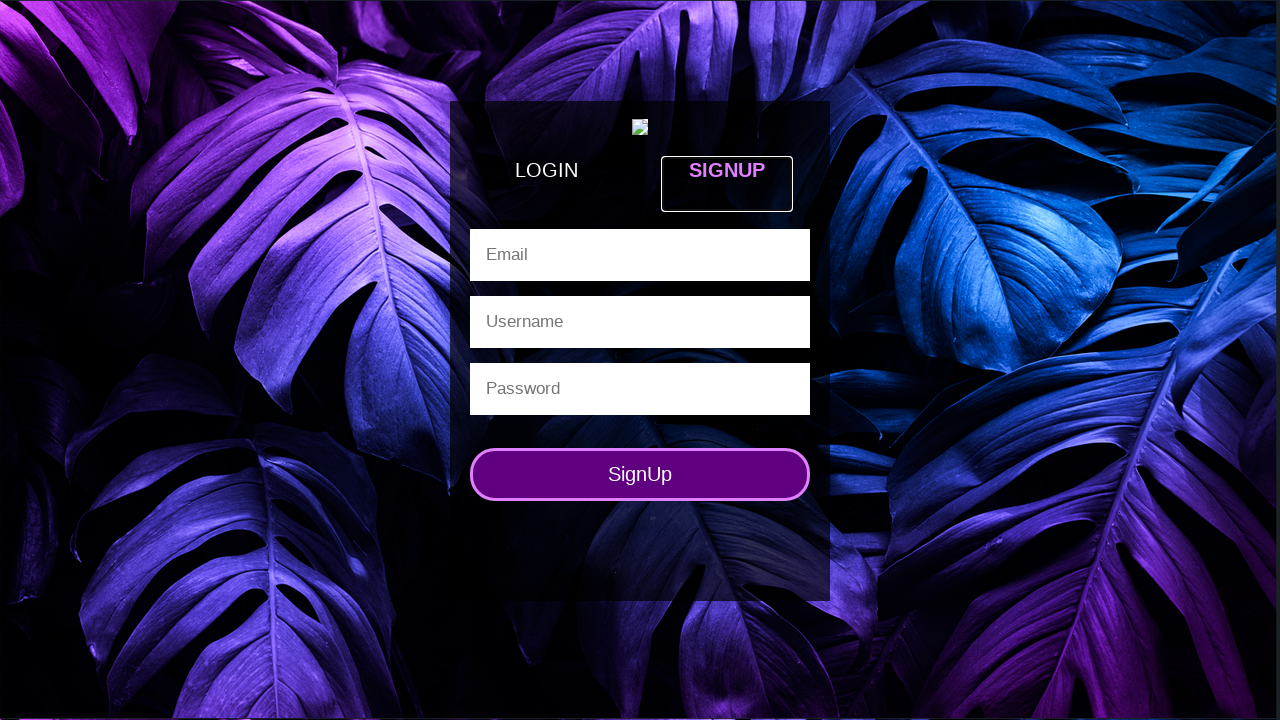

Navigated to sign-up page
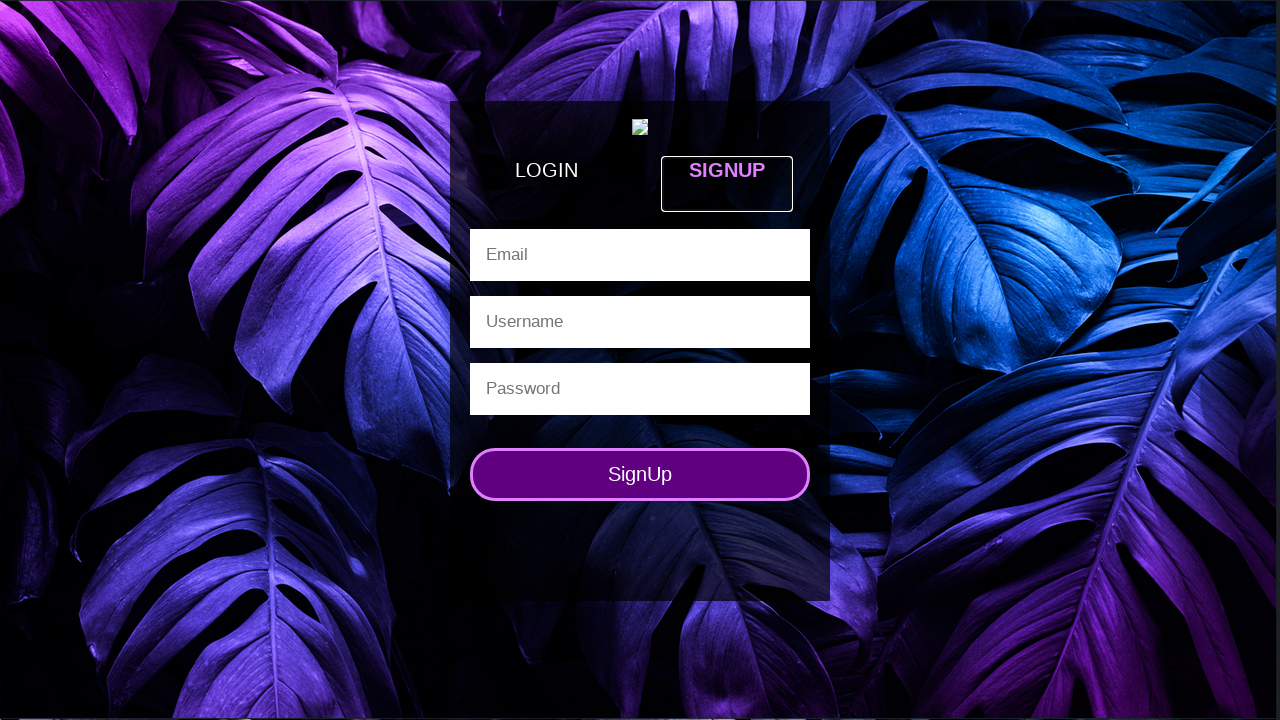

Clicked SignUp button without filling any fields at (640, 475) on input[value='SignUp']
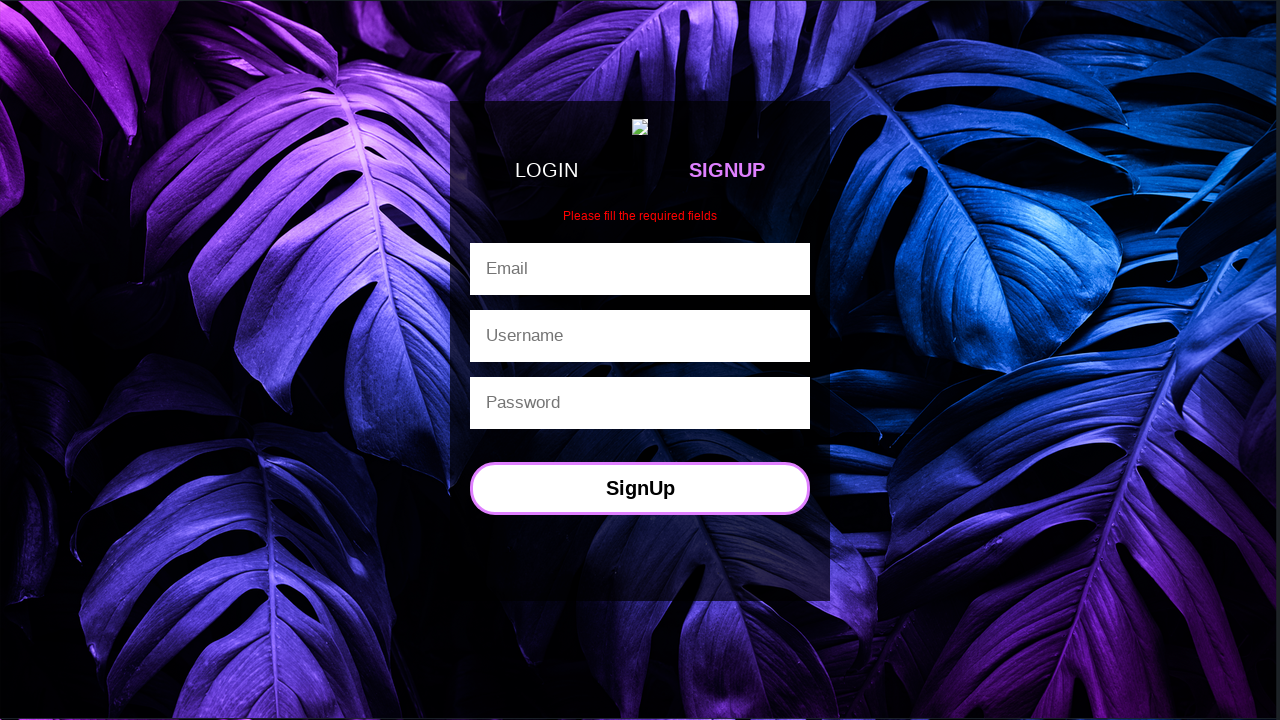

Error message element appeared
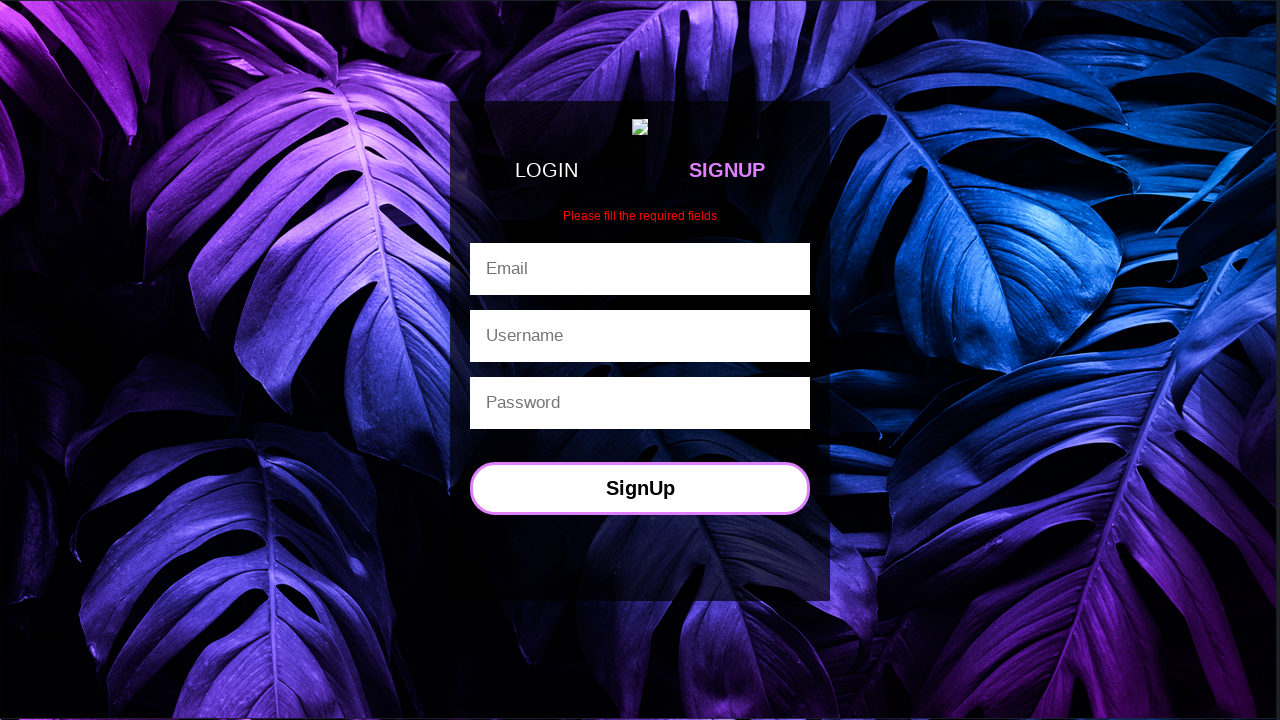

Retrieved error message text: 'Please fill the required fields'
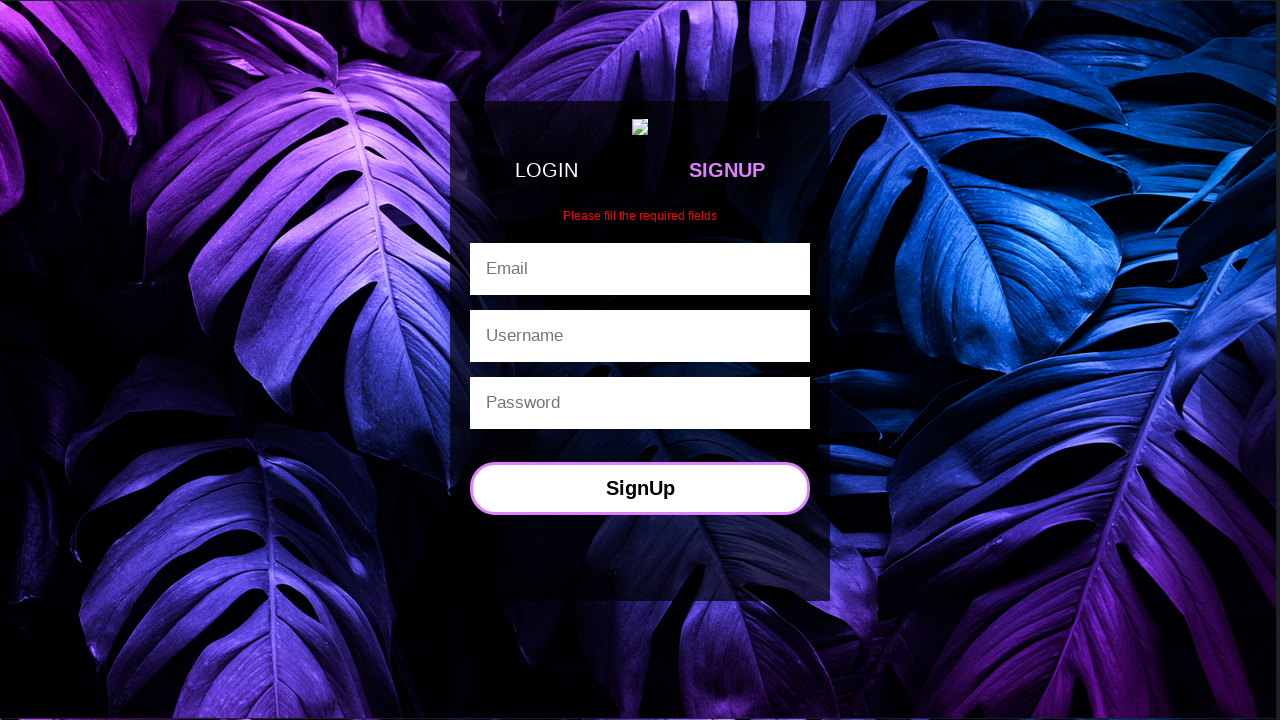

Verified error message matches expected text 'Please fill the required fields'
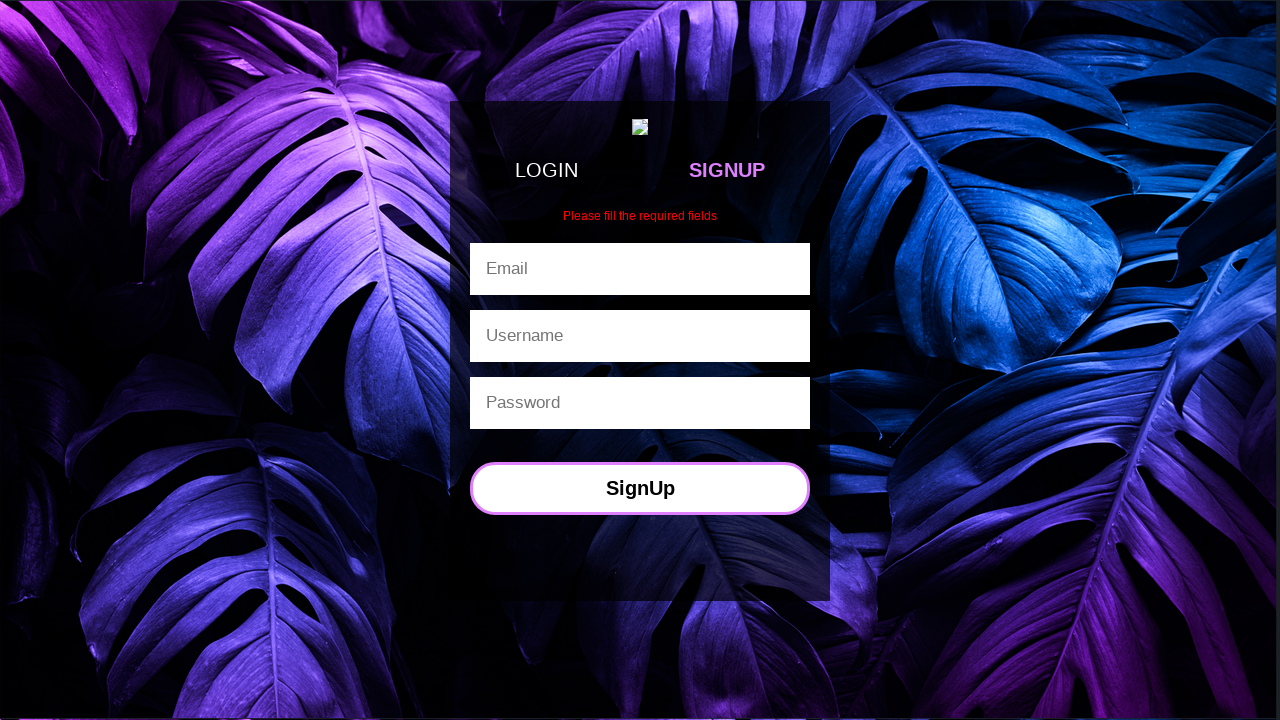

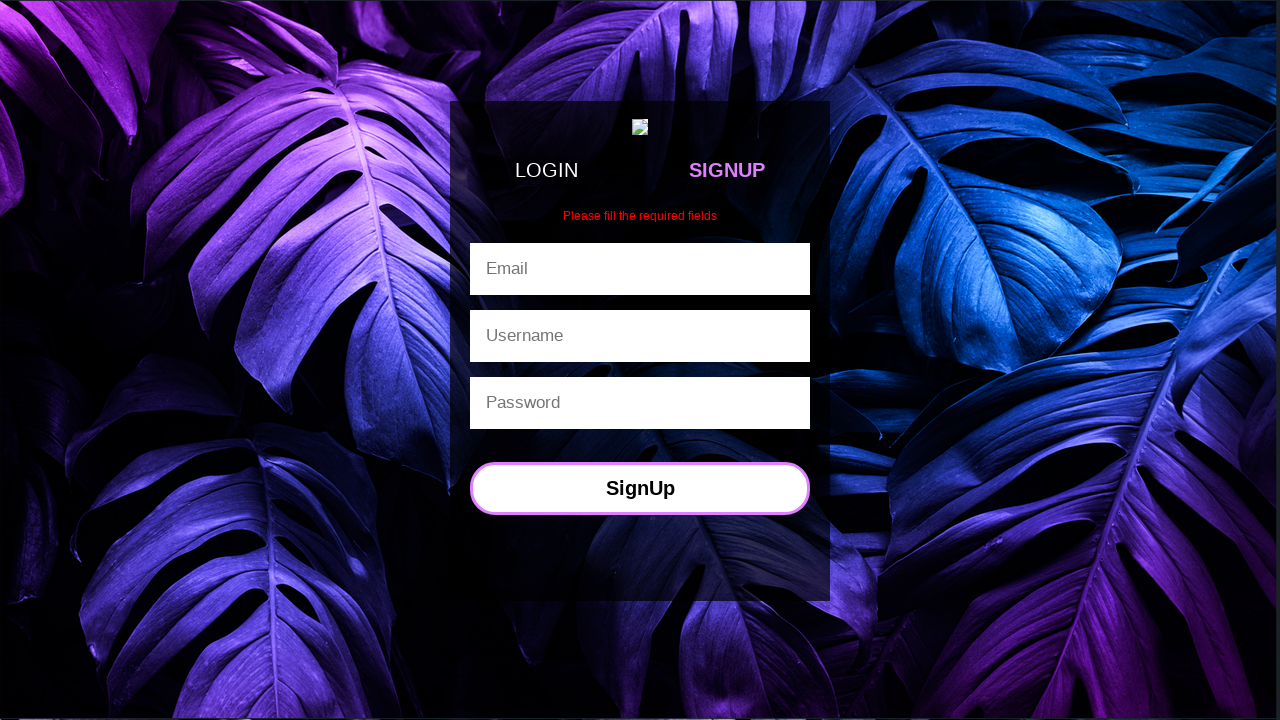